Navigates to a test blog page and triggers a JavaScript alert dialog with a custom message

Starting URL: https://omayo.blogspot.com/

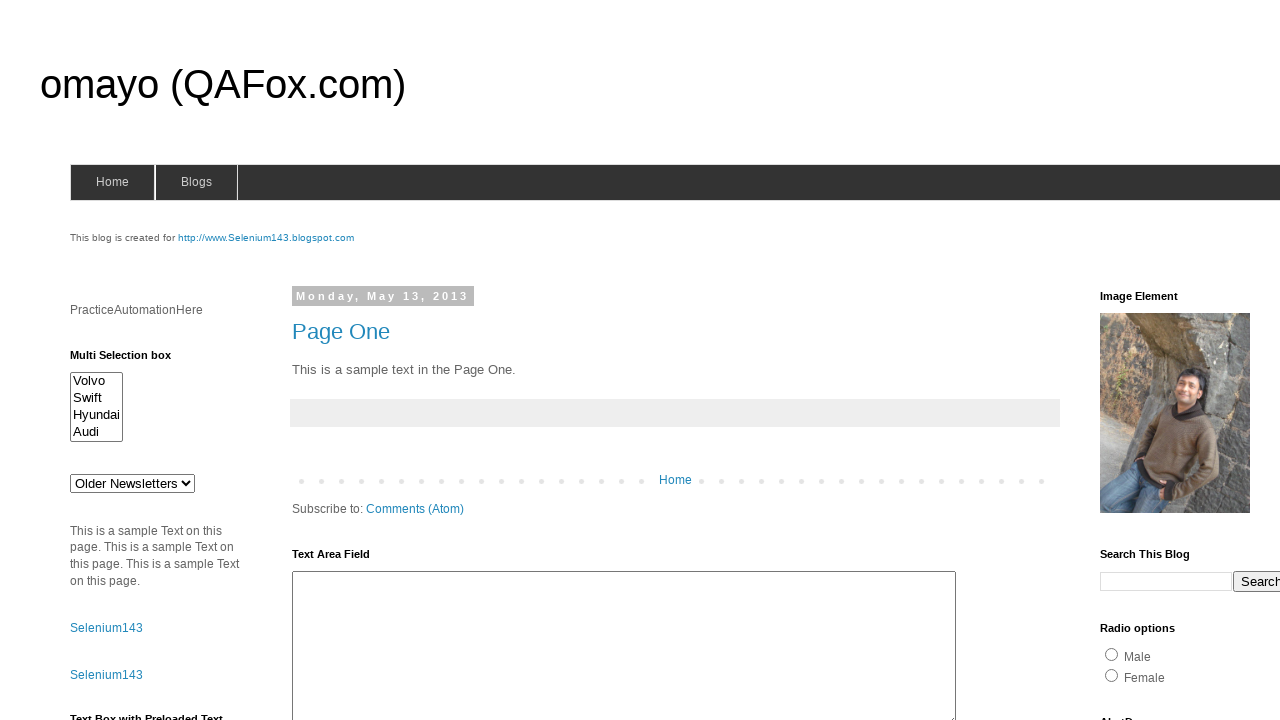

Navigated to omayo.blogspot.com
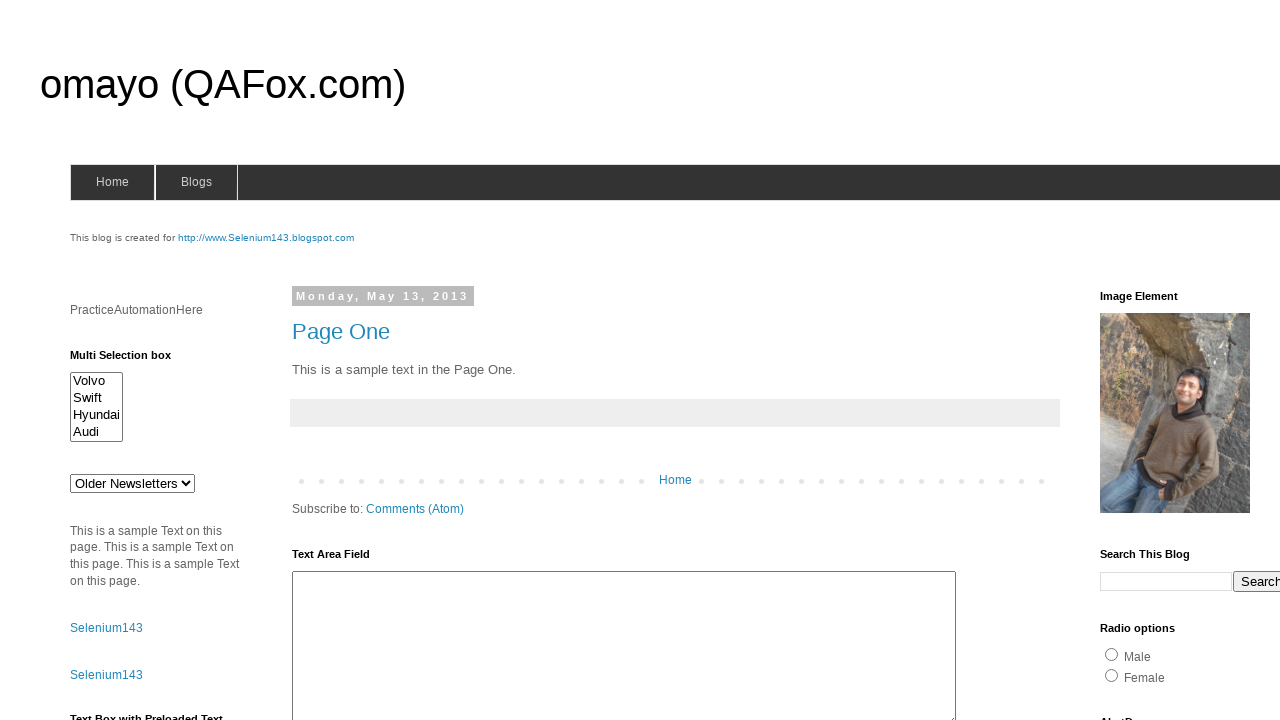

Executed JavaScript to trigger alert dialog with message 'Ujjwal'
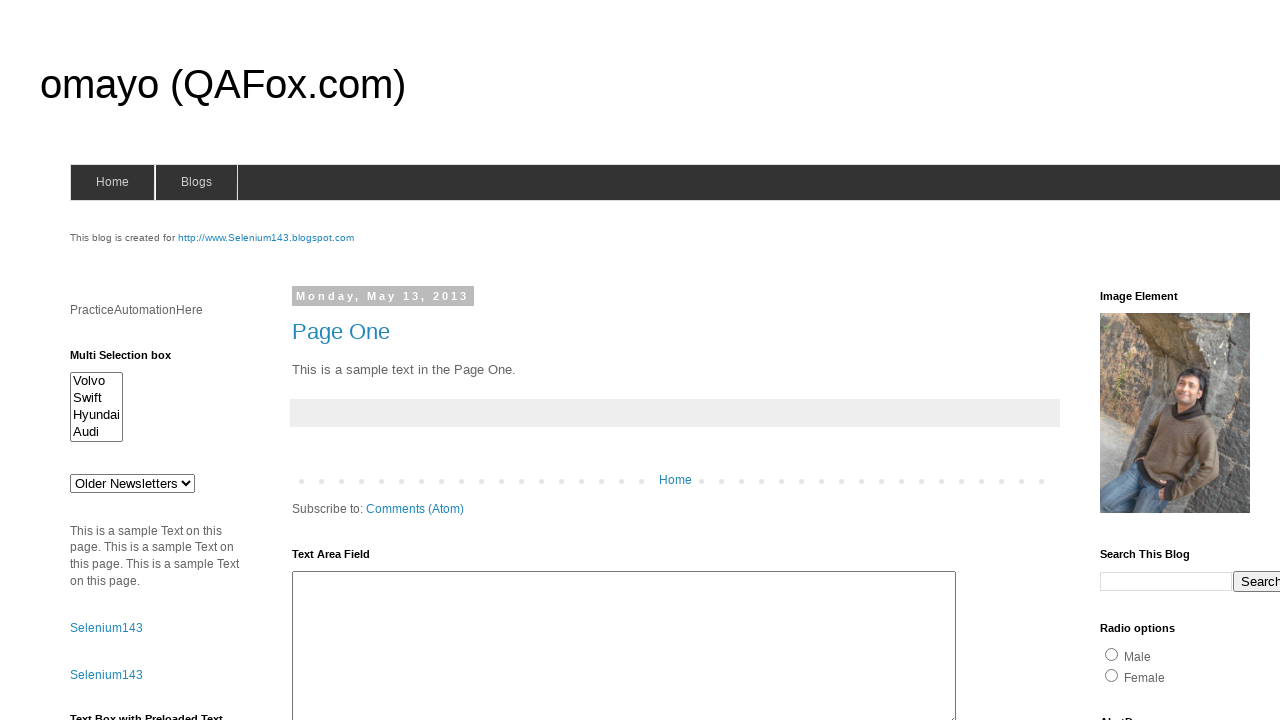

Set up dialog handler to accept alert
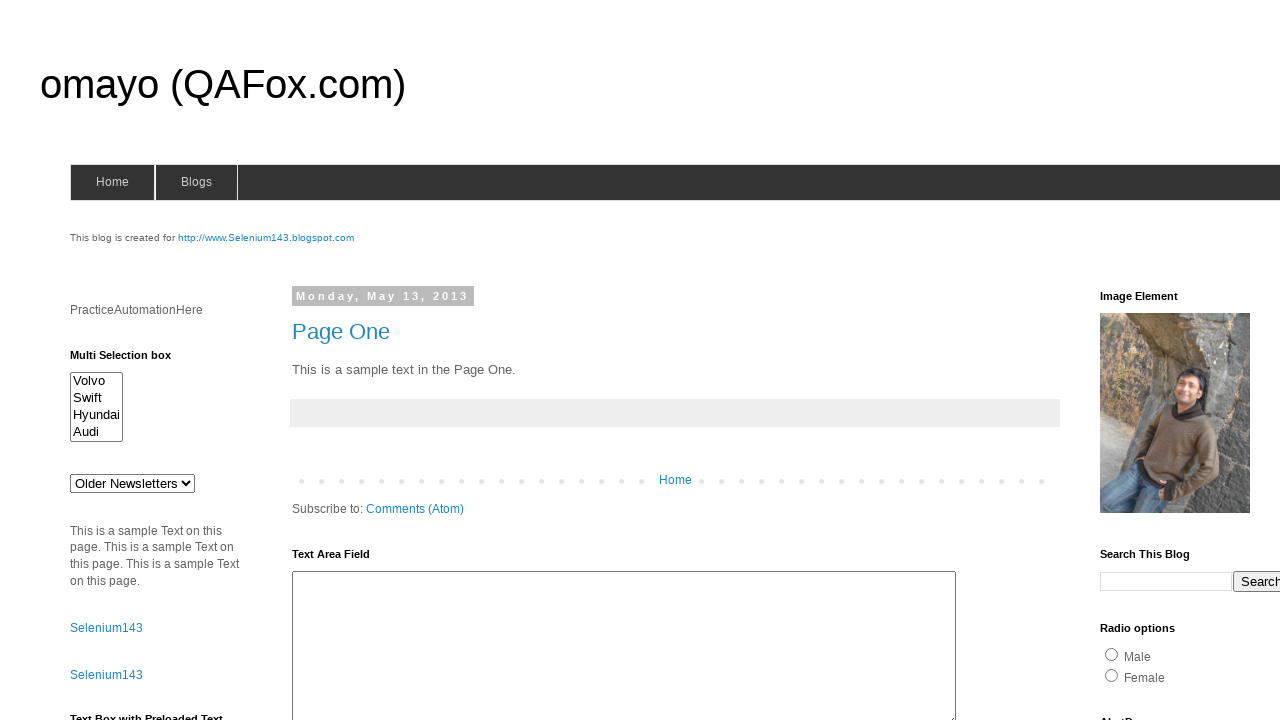

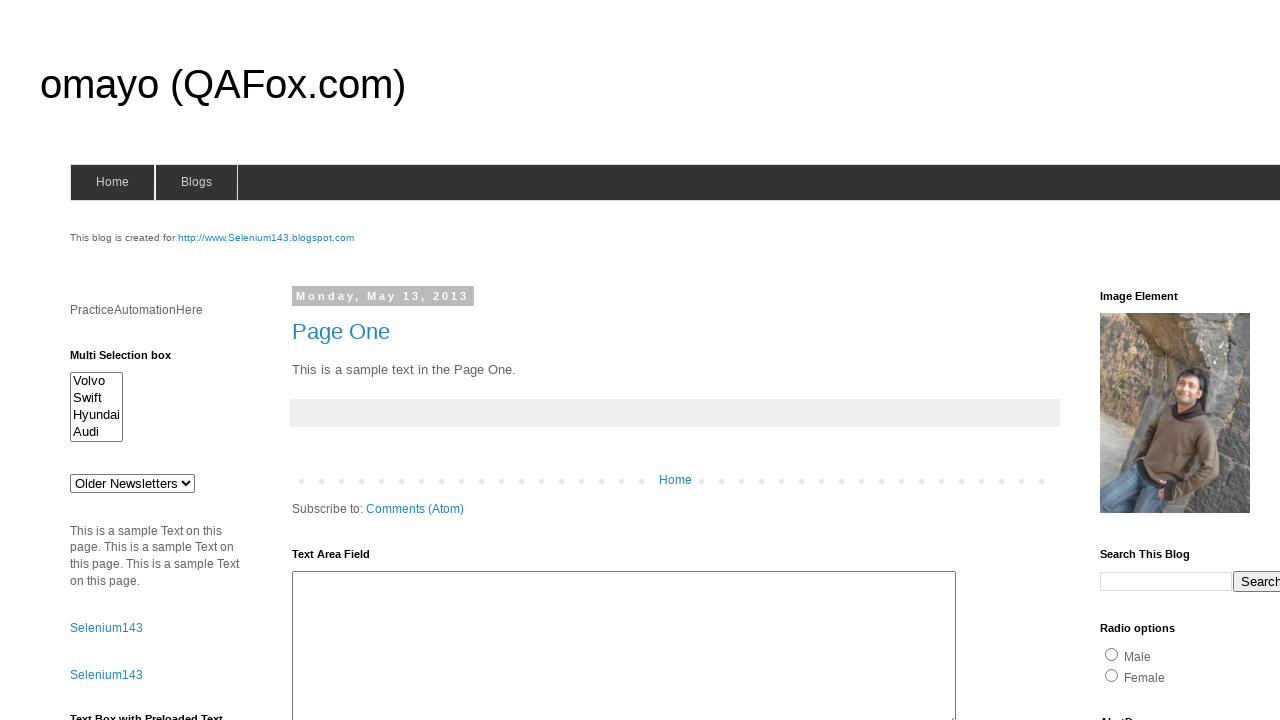